Tests multi-select dropdown functionality by selecting options using visible text, index, and value, then deselecting options

Starting URL: https://training-support.net/webelements/selects

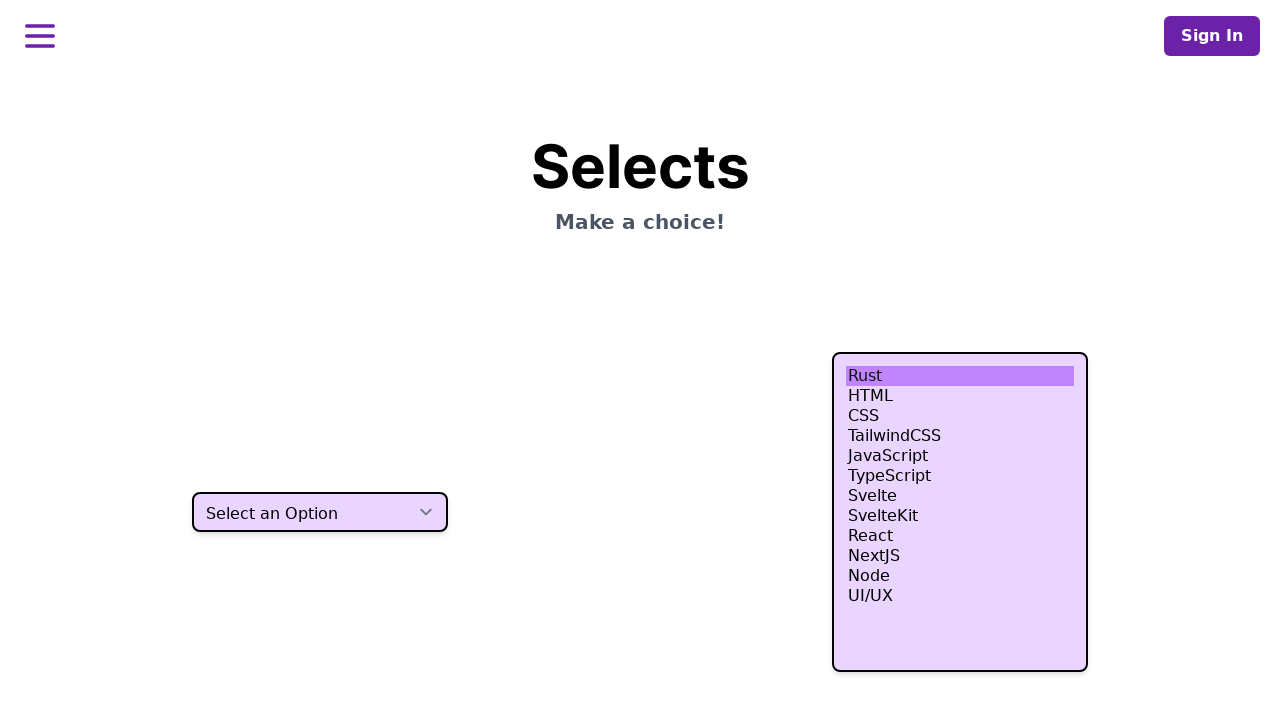

Multi-select dropdown element loaded
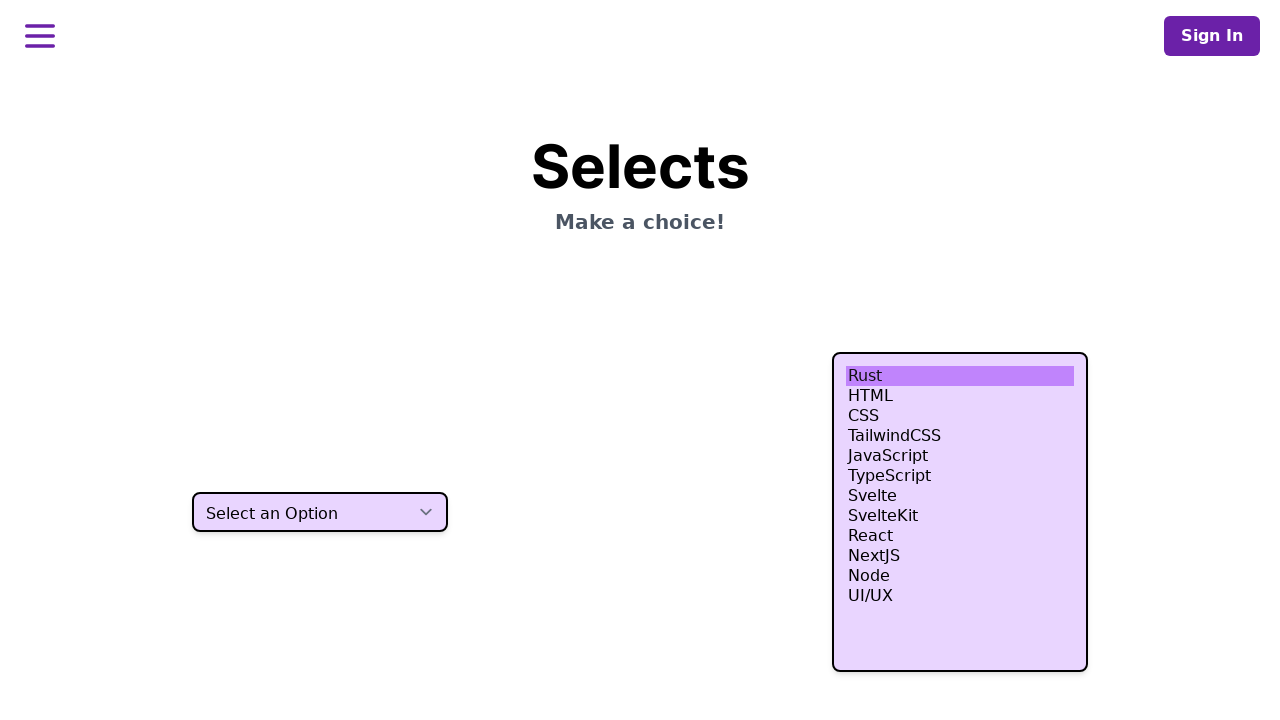

Located multi-select element
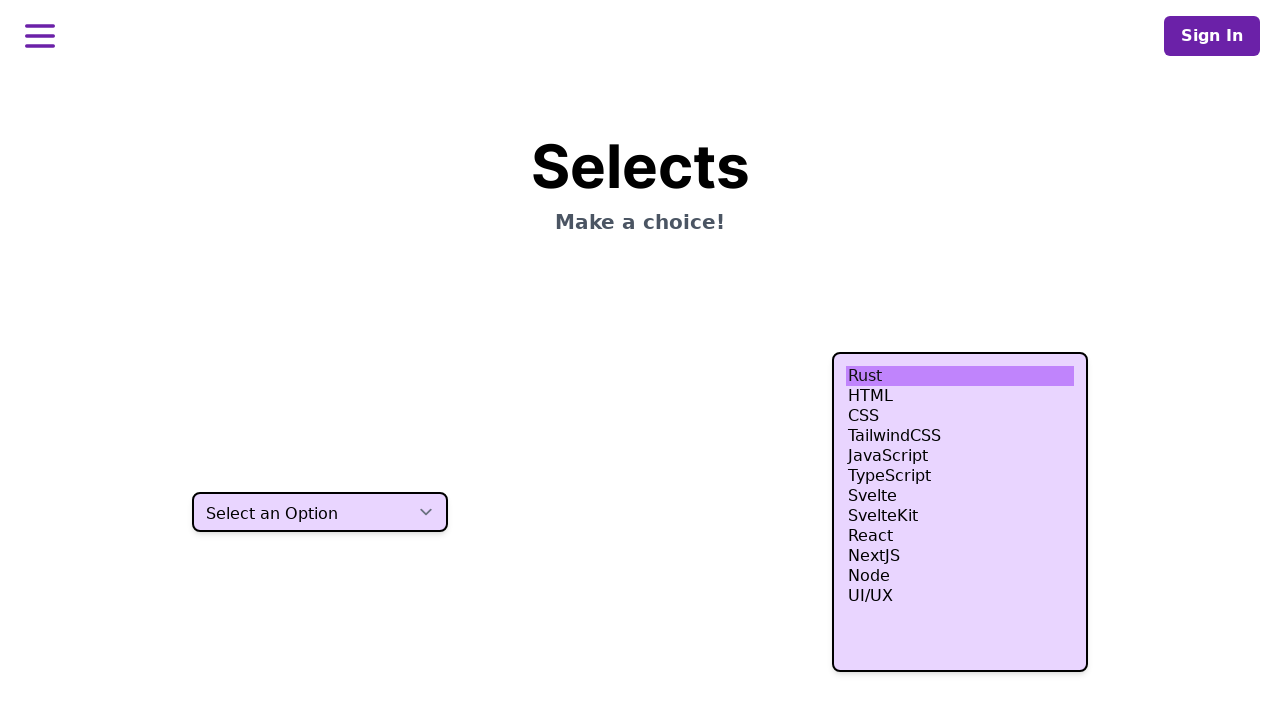

Deselected a pre-selected option at (960, 376) on select.h-80 option:checked >> nth=0
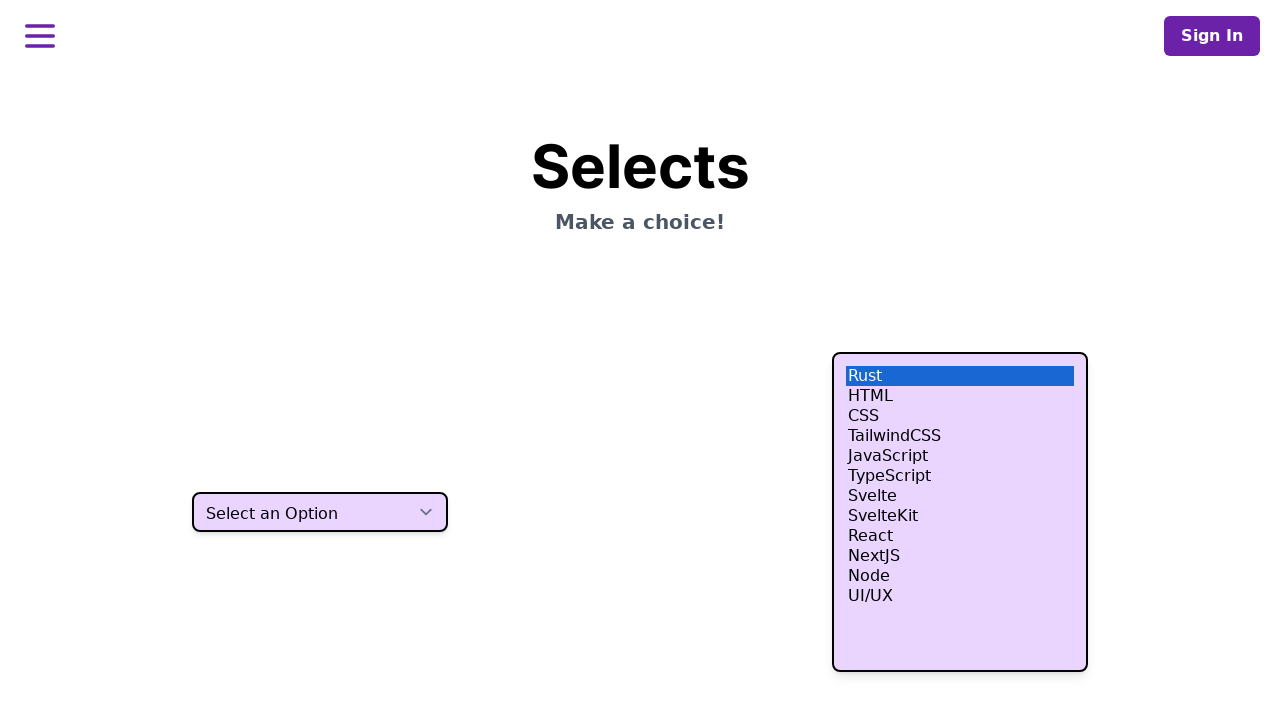

Selected 'HTML' option using visible text on select.h-80
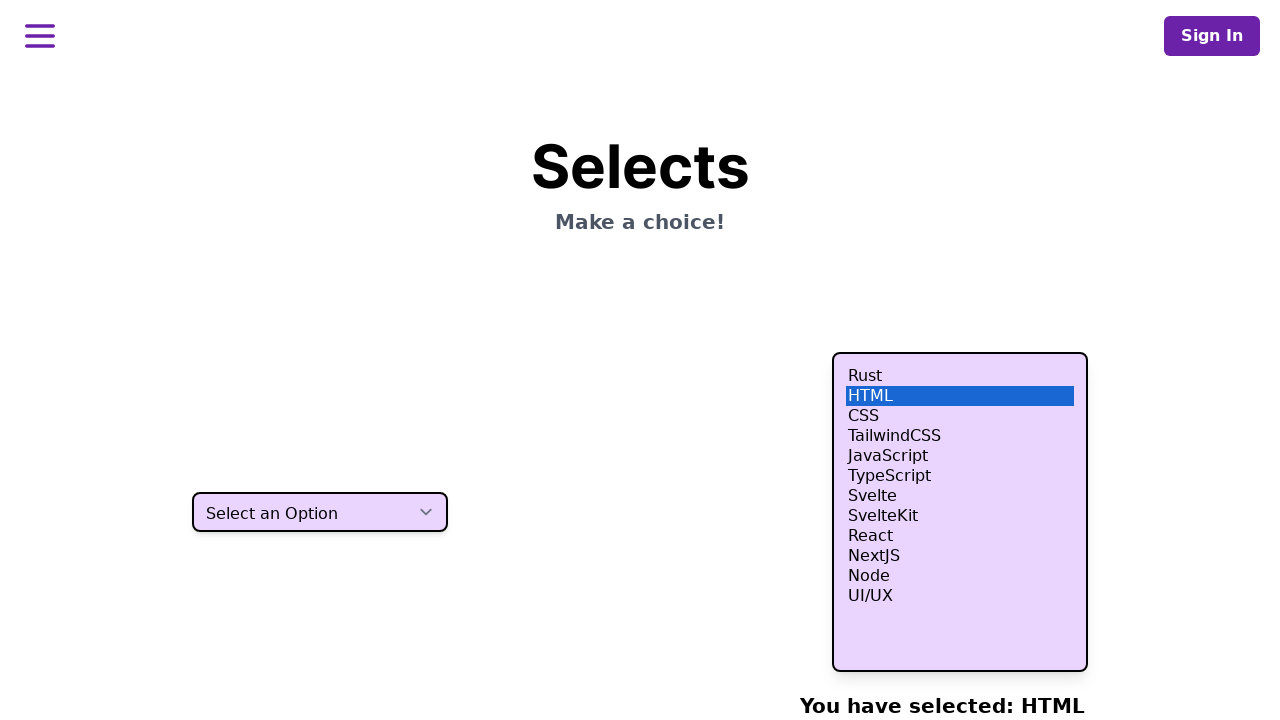

Selected 4th, 5th, and 6th options using index on select.h-80
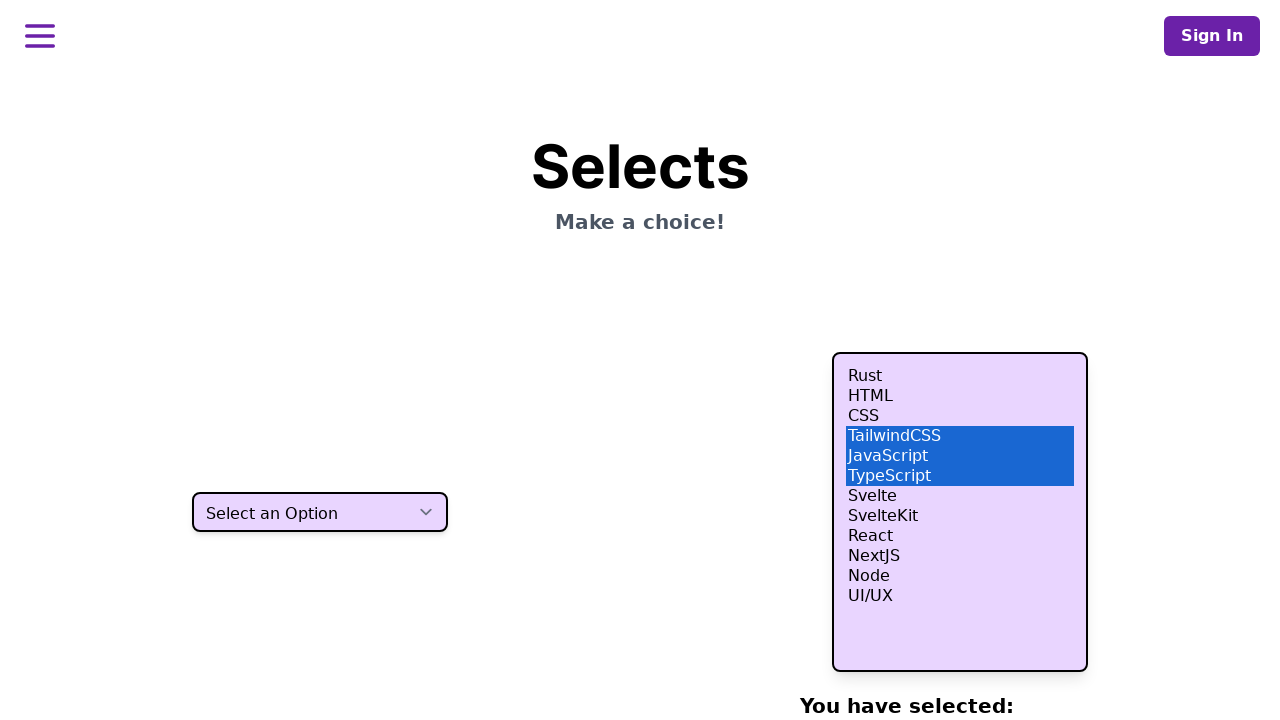

Selected 'Node' option using value attribute on select.h-80
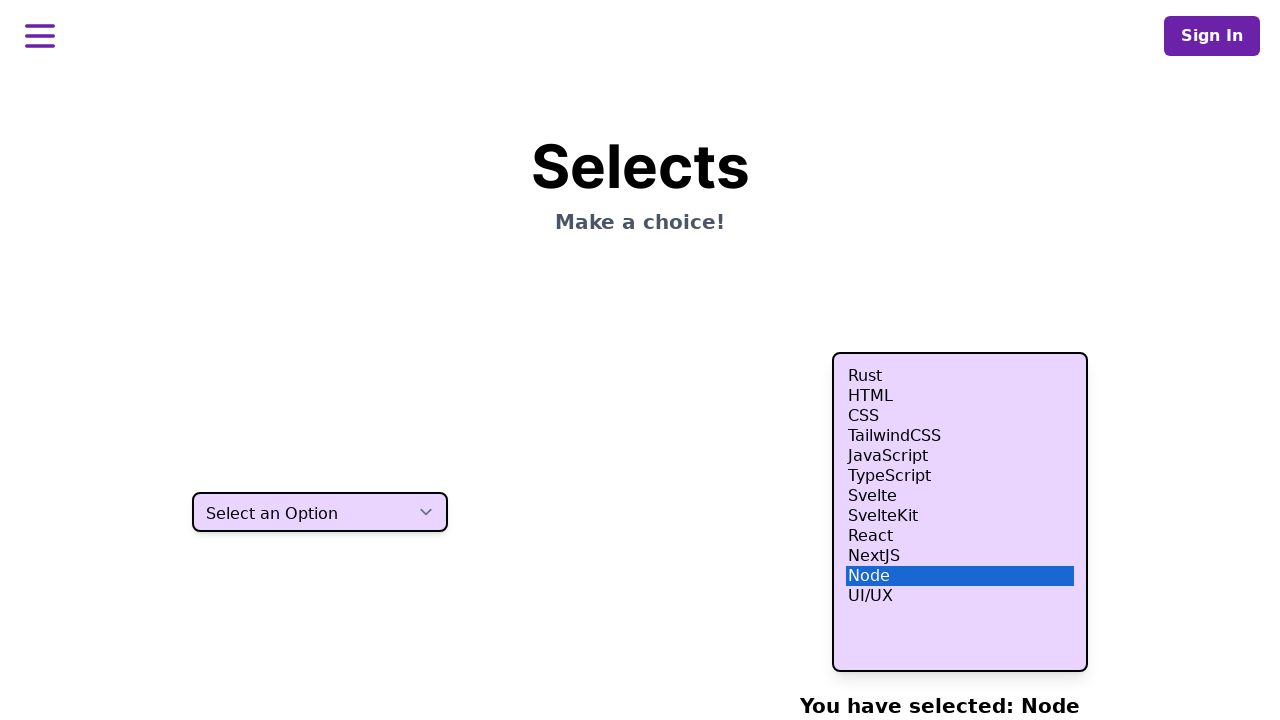

Reselected 'HTML' option using label on select.h-80
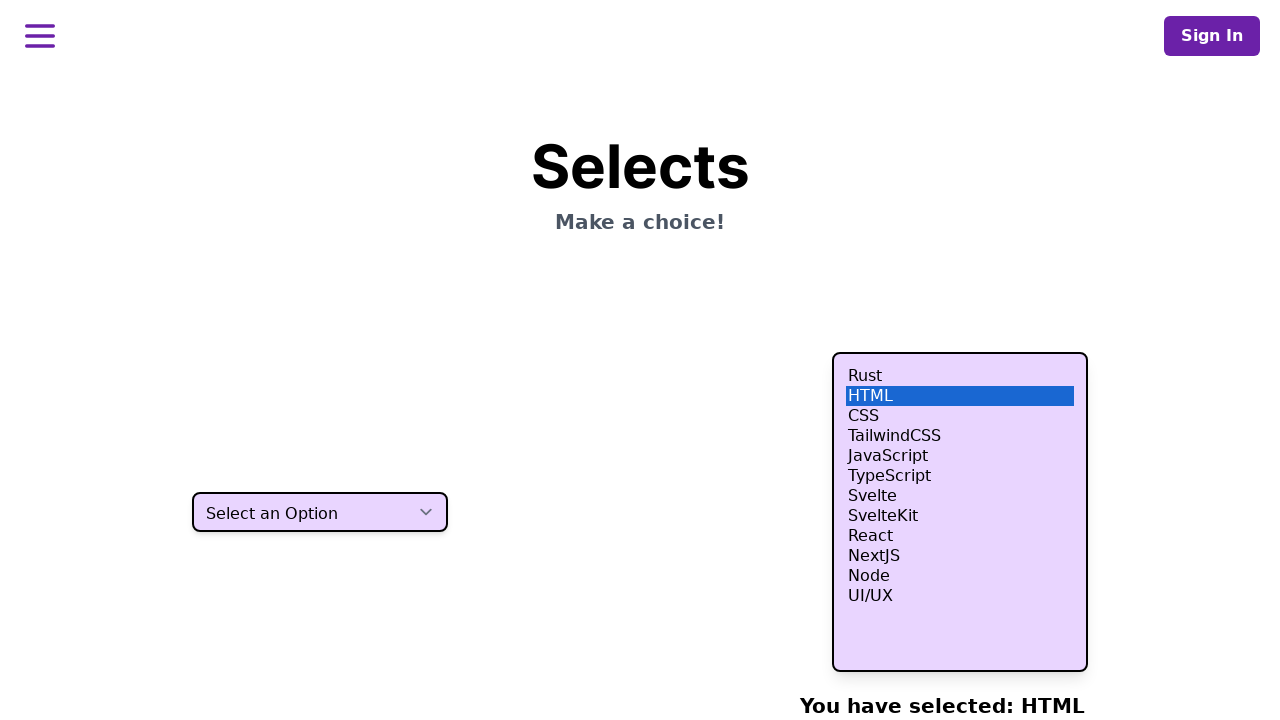

Selected 4th and 6th options by index, deselecting 5th option on select.h-80
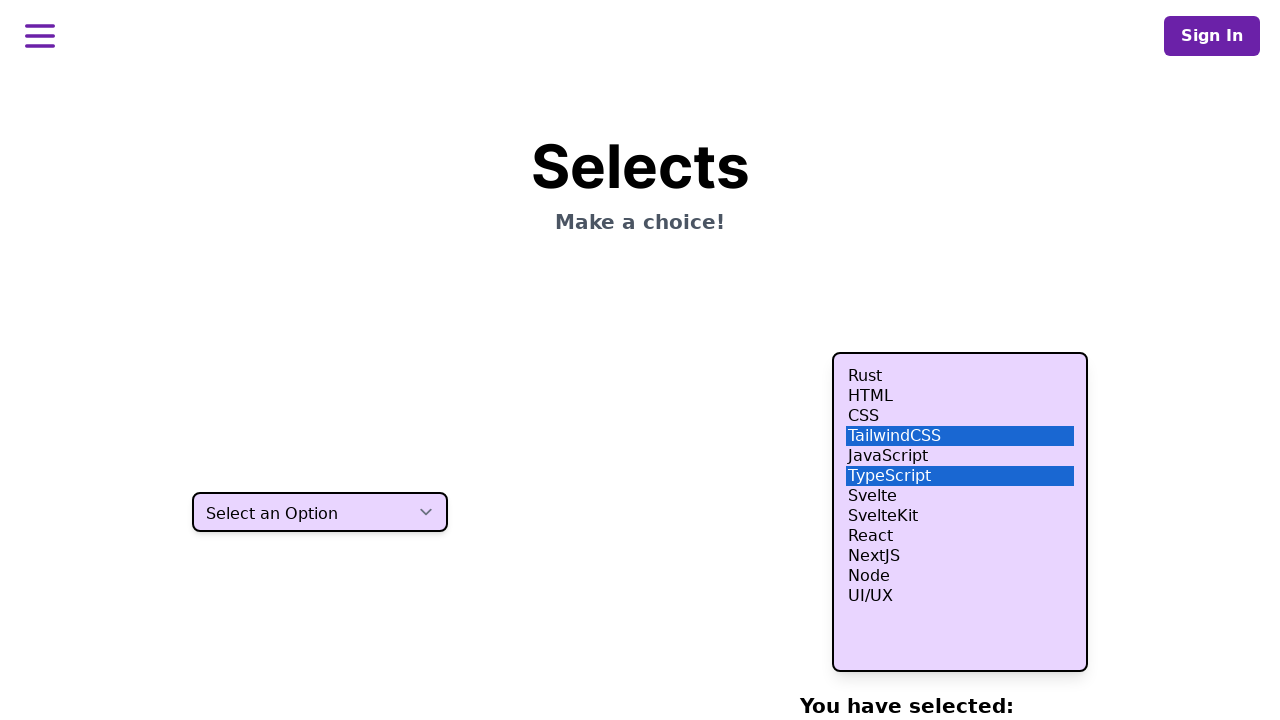

Selected 'Node' option using value attribute again on select.h-80
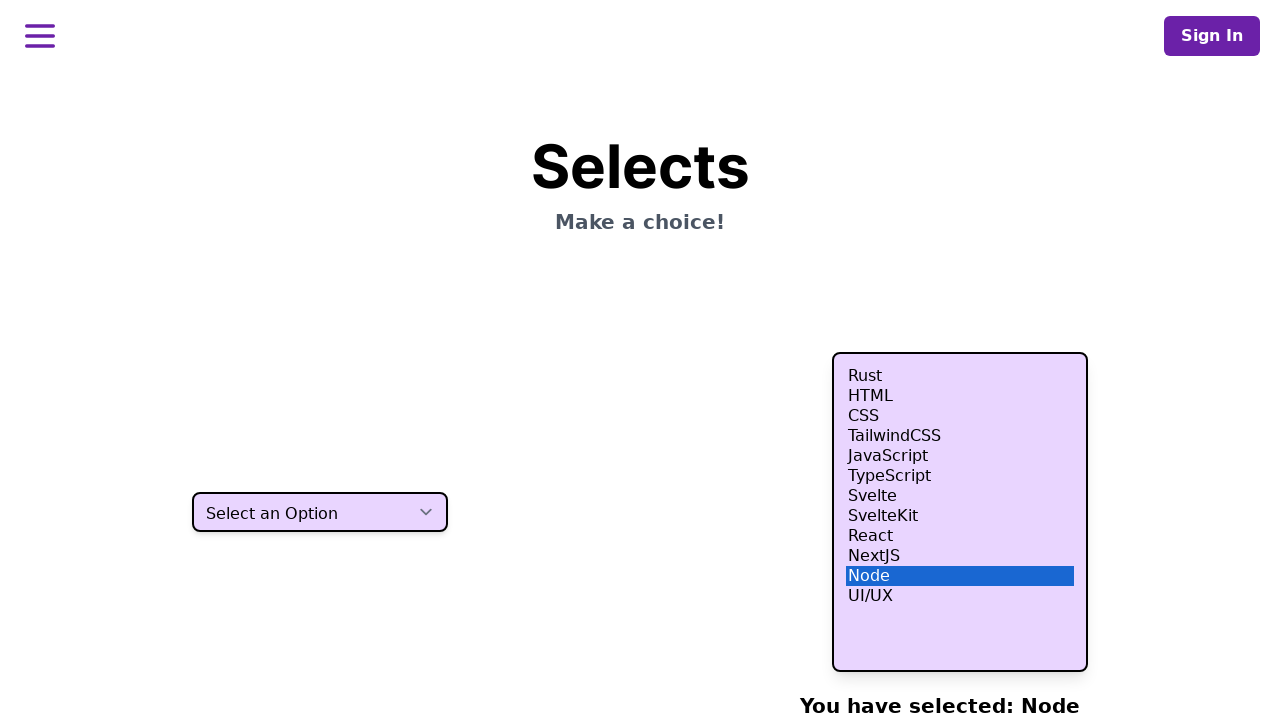

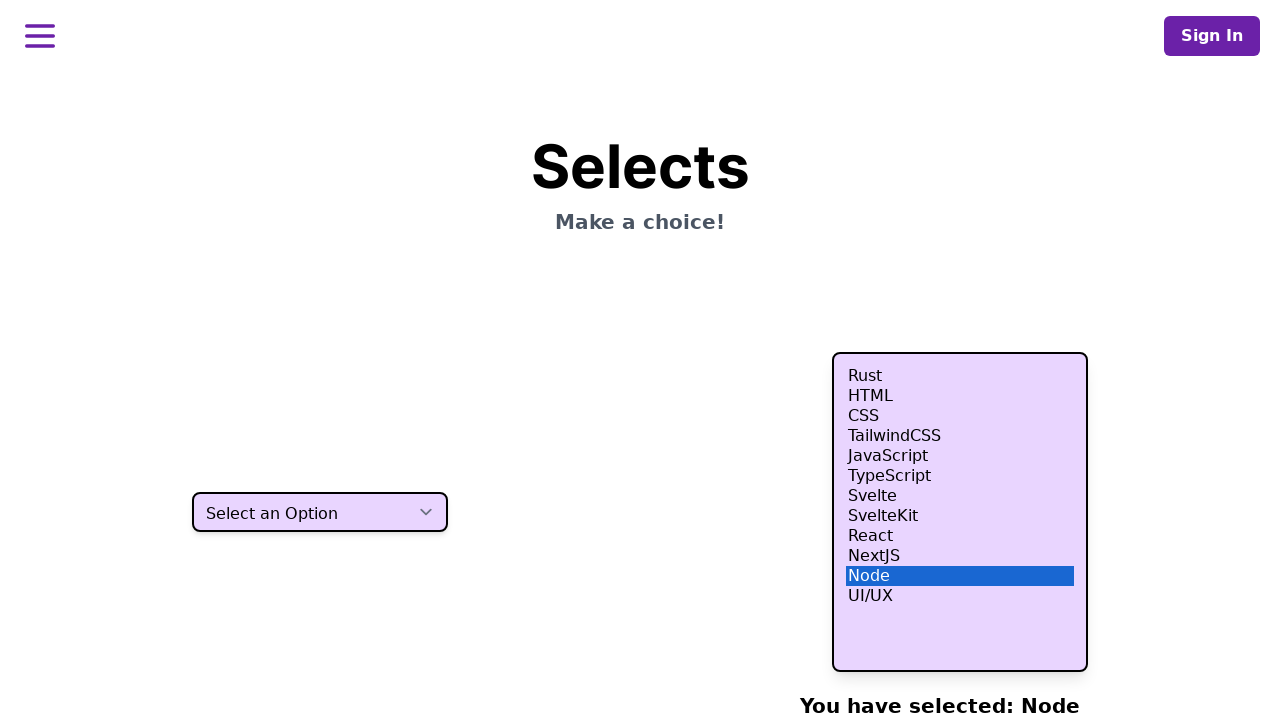